Tests JavaScript prompt alert by clicking a button, entering text in the prompt, accepting it, and verifying the entered text is displayed.

Starting URL: https://loopcamp.vercel.app/javascript-alerts.html

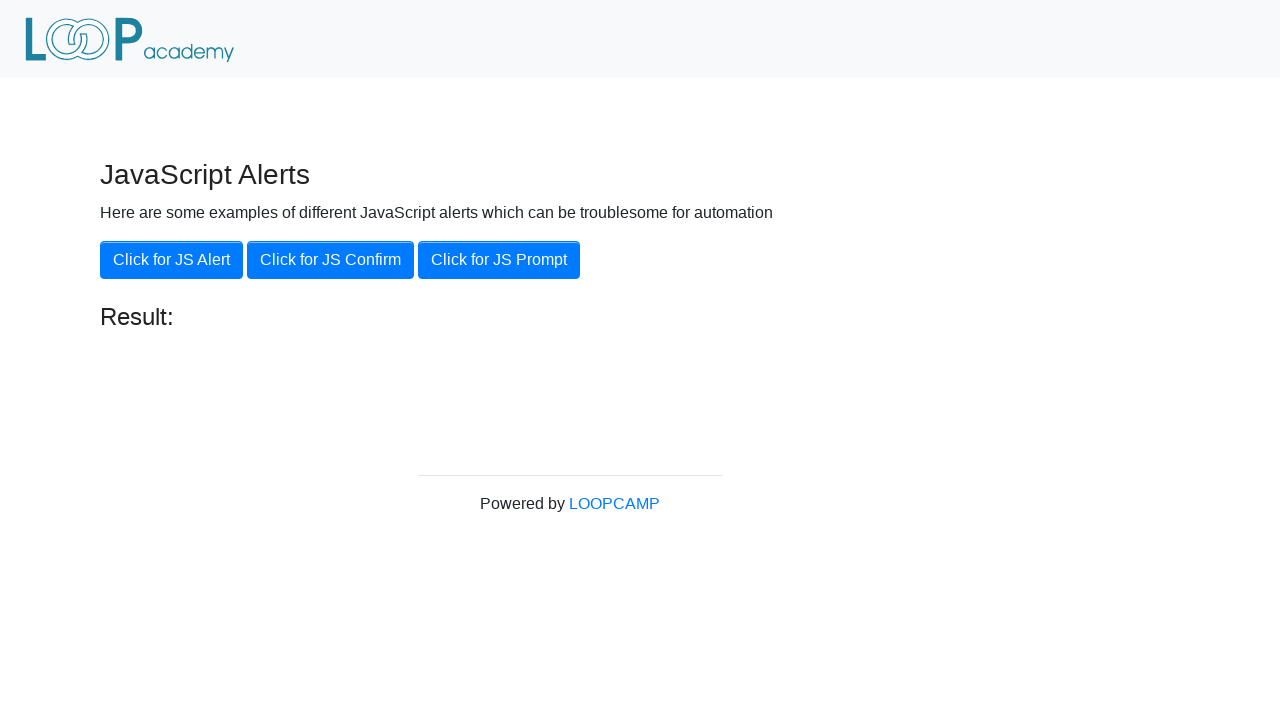

Set up dialog handler to accept prompt with text 'Loopcamp'
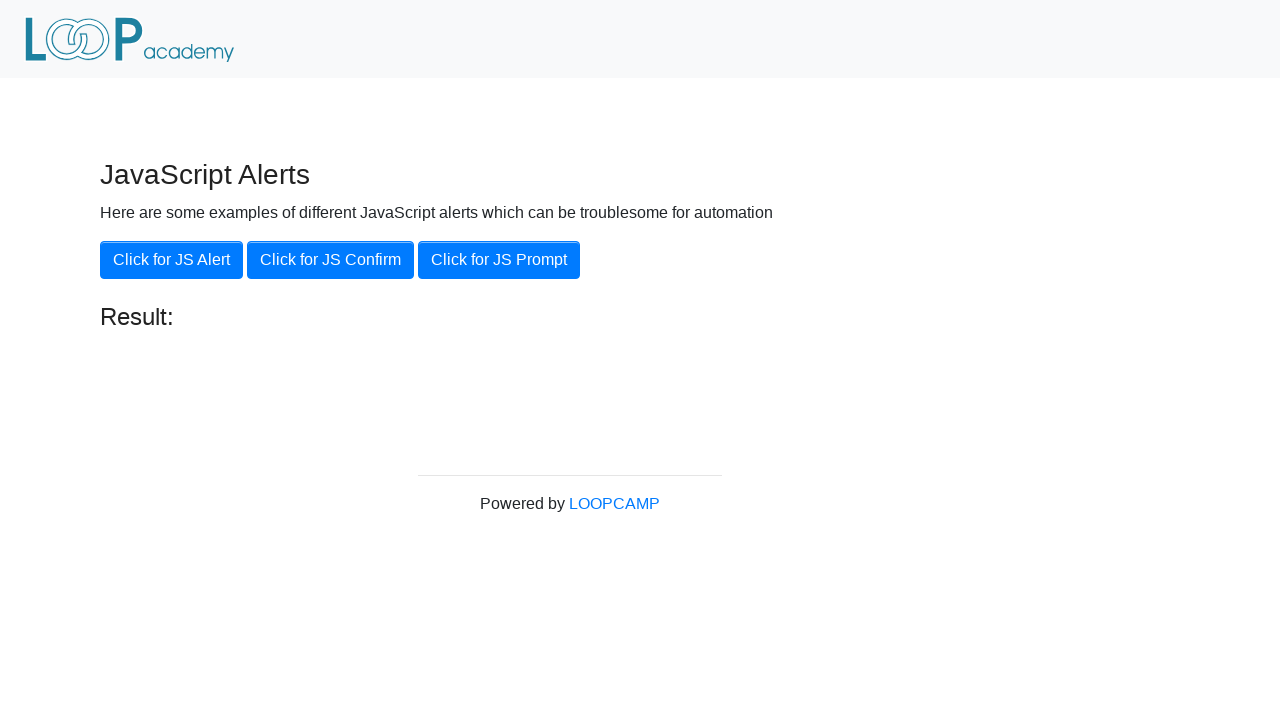

Clicked 'Click for JS Prompt' button at (499, 260) on xpath=//button[.='Click for JS Prompt']
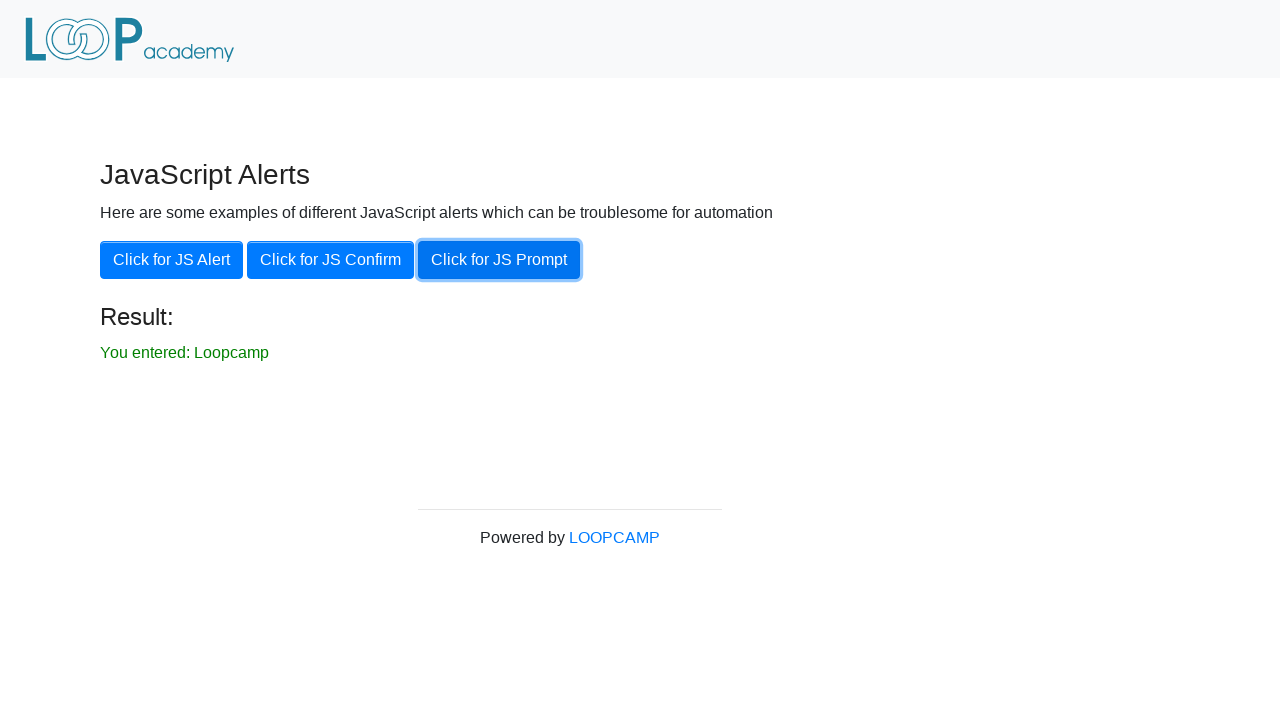

Result message loaded after accepting prompt
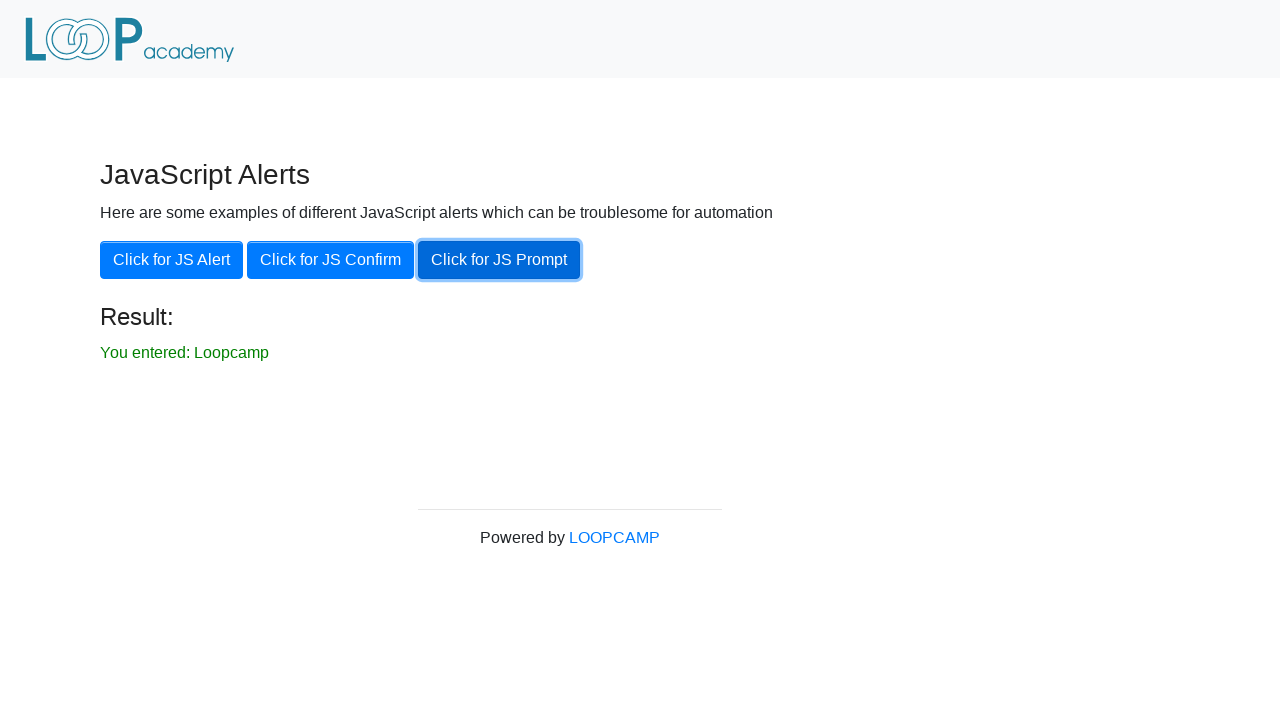

Set up dialog handler to dismiss prompt
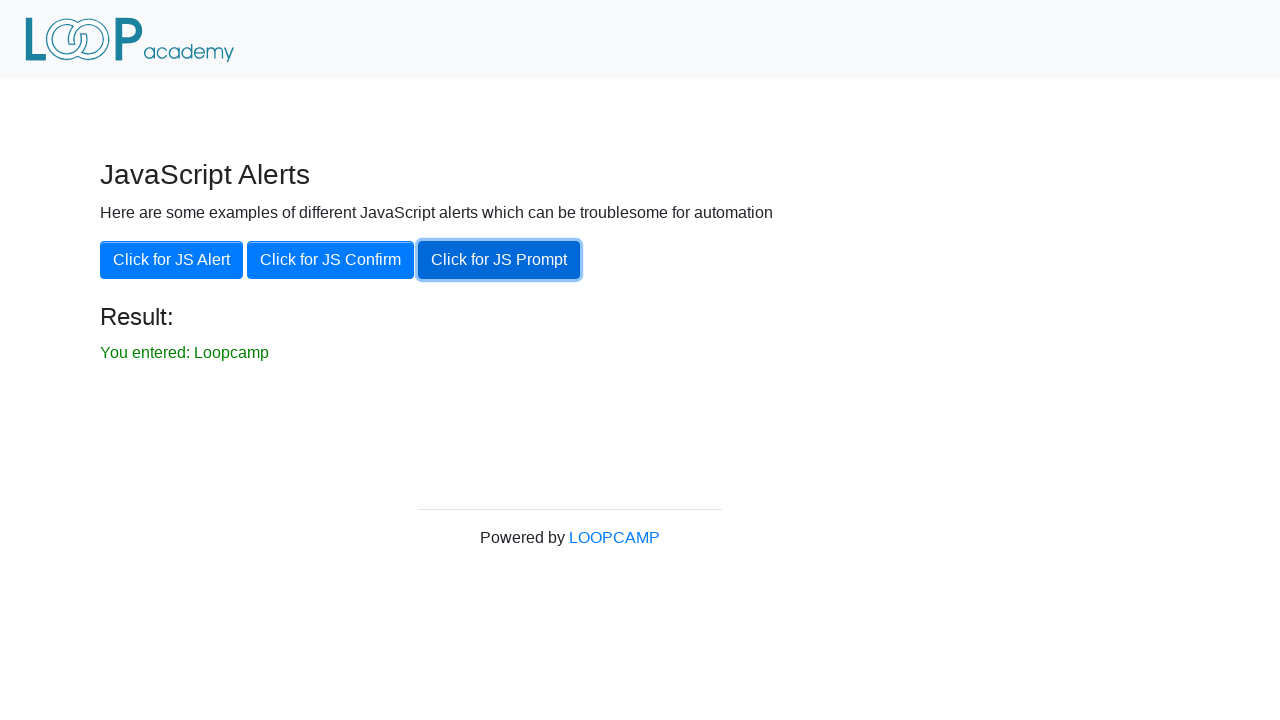

Clicked 'Click for JS Prompt' button again at (499, 260) on xpath=//button[.='Click for JS Prompt']
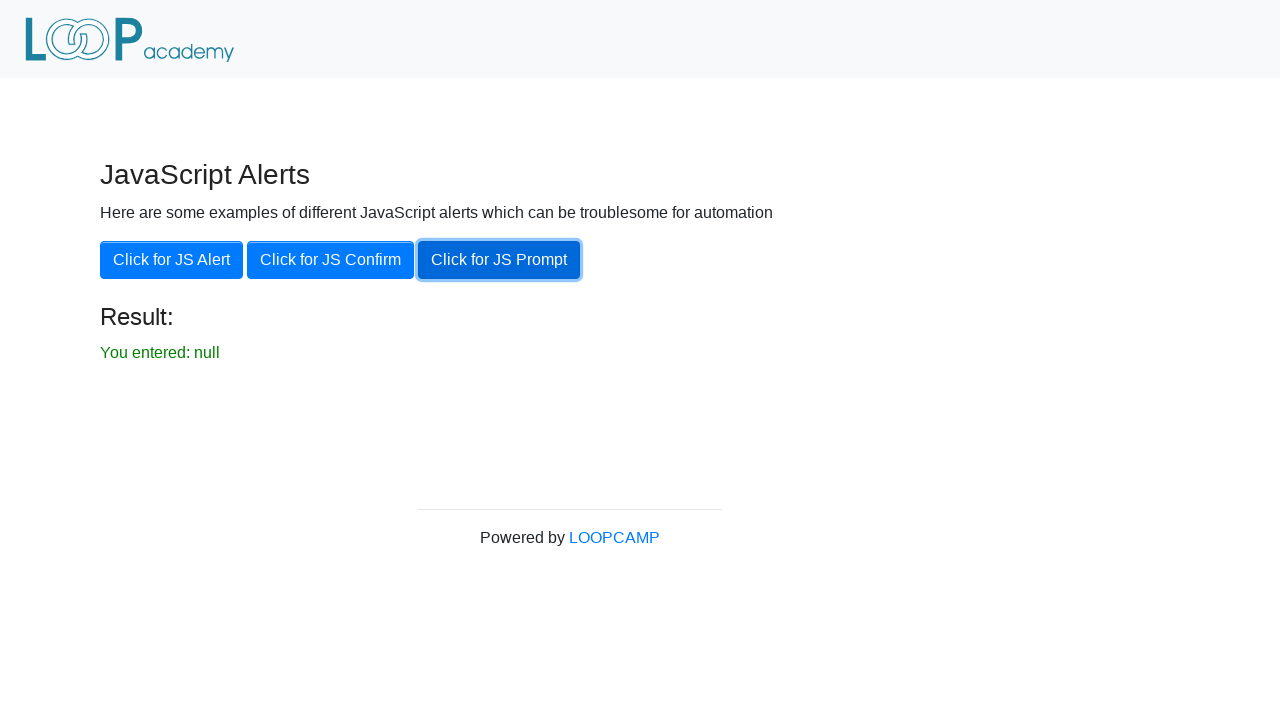

Result message updated after dismissing prompt
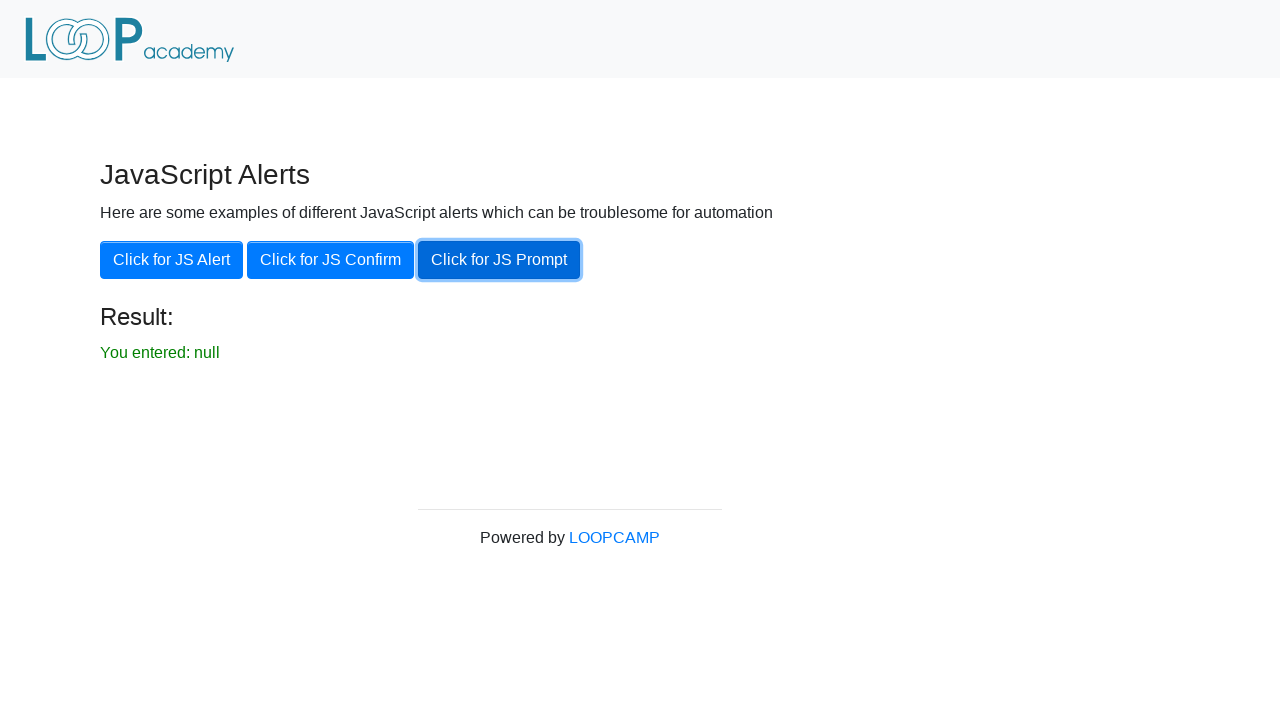

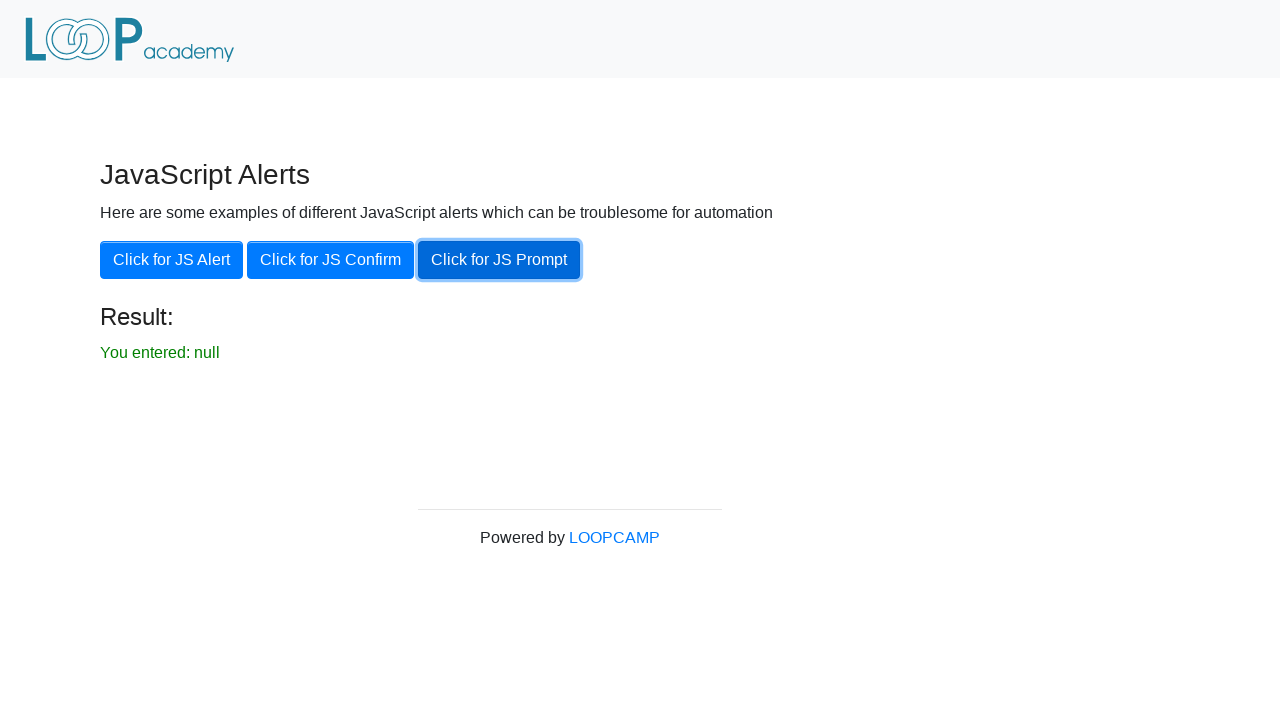